Tests drag and drop functionality on jQuery UI demo page by dragging an element to a droppable target, then navigates to the Button demo page

Starting URL: https://jqueryui.com/droppable/

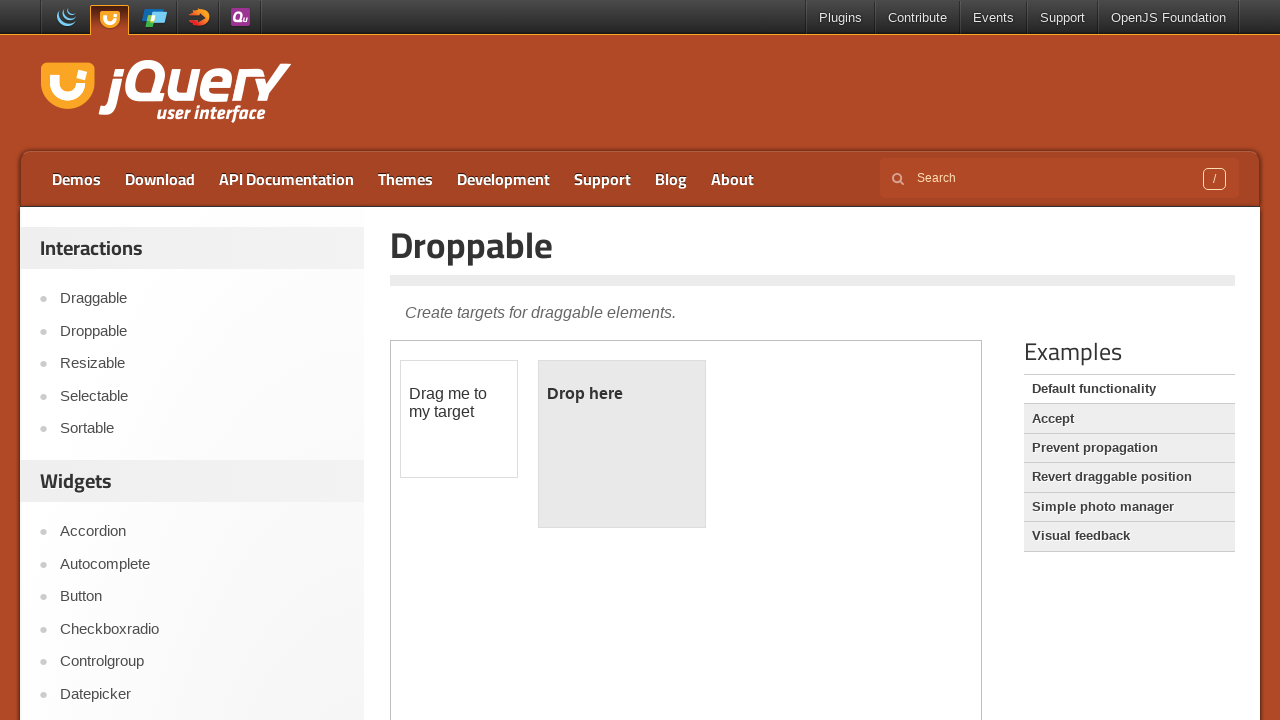

Scrolled down the droppable demo page
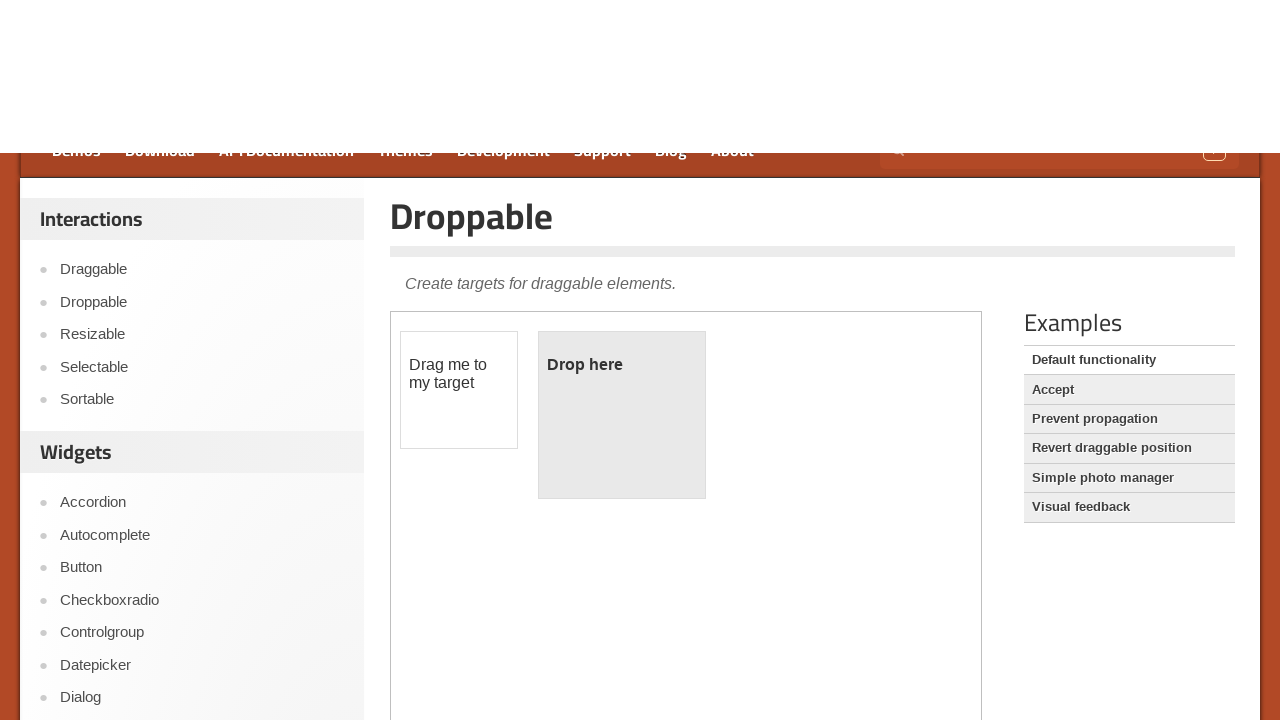

Located iframe containing drag and drop demo
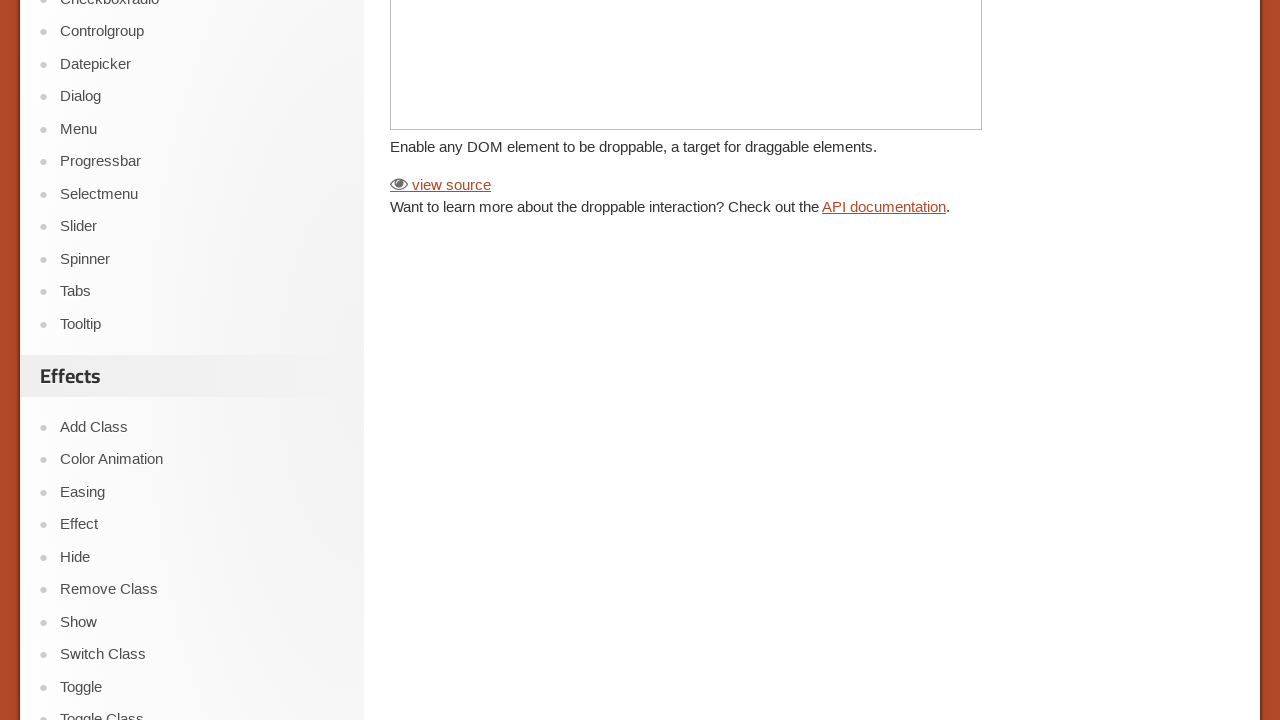

Located draggable element
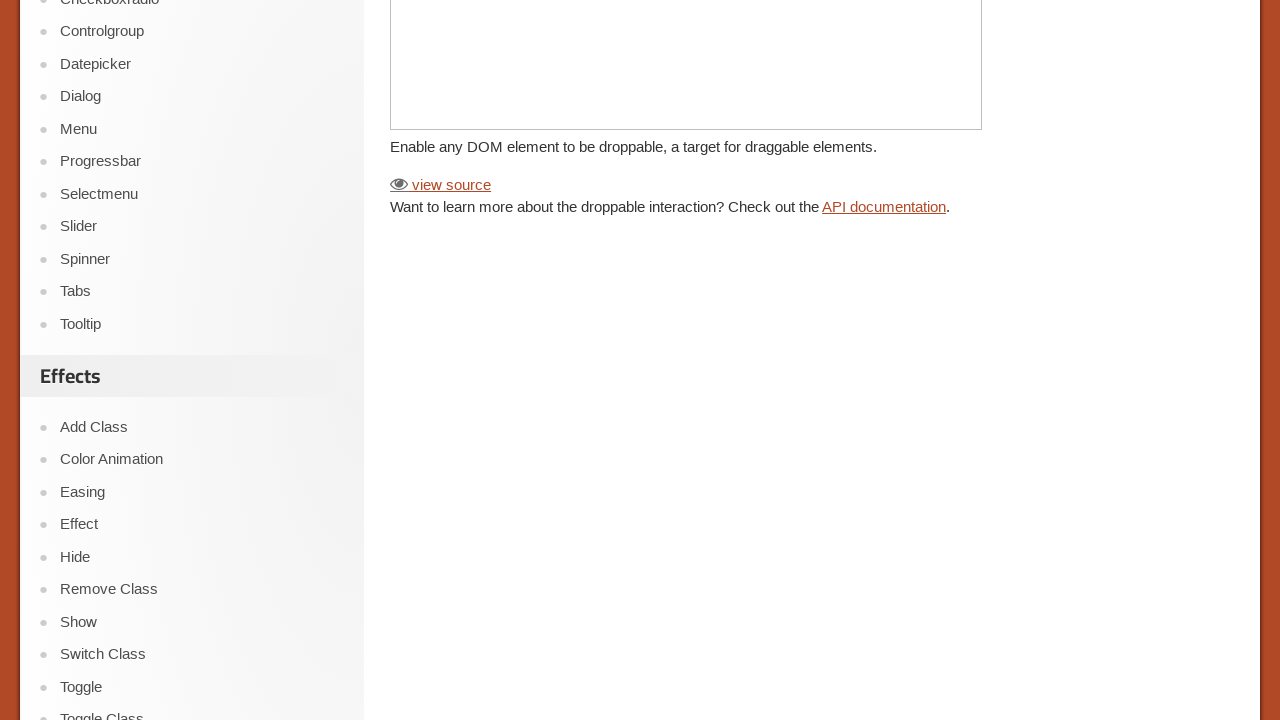

Located droppable target element
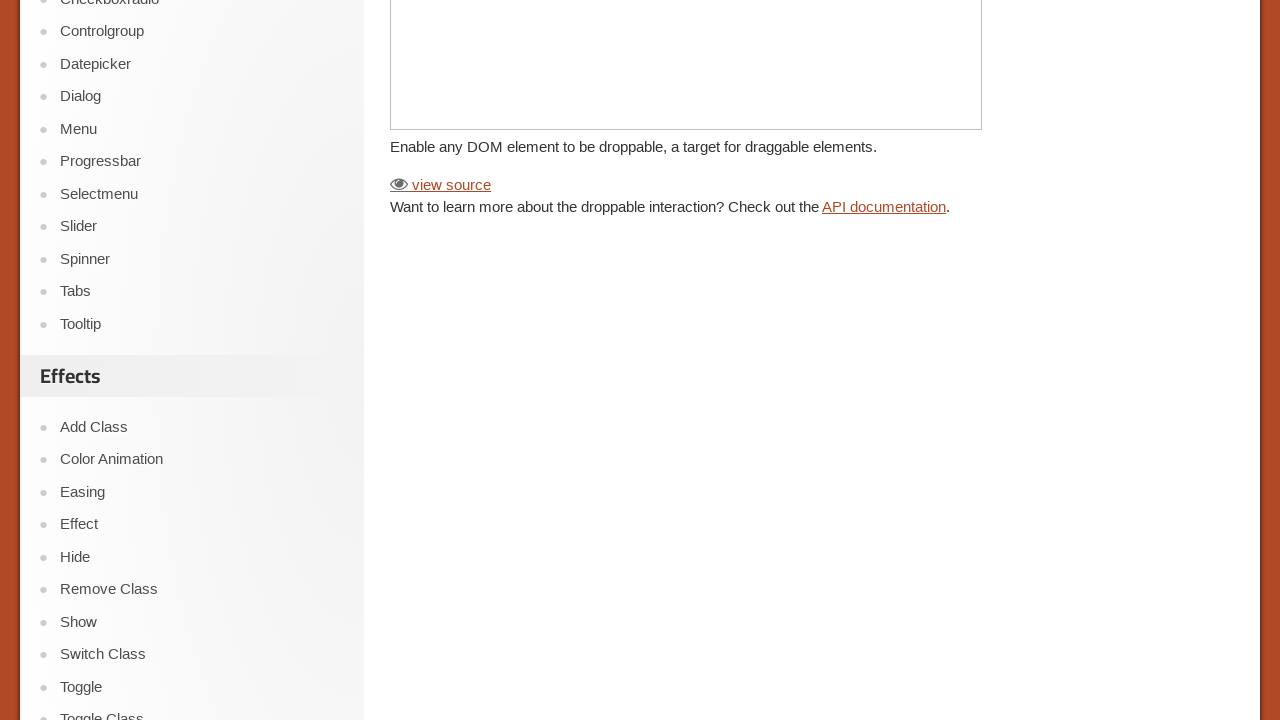

Dragged element to droppable target at (622, 386)
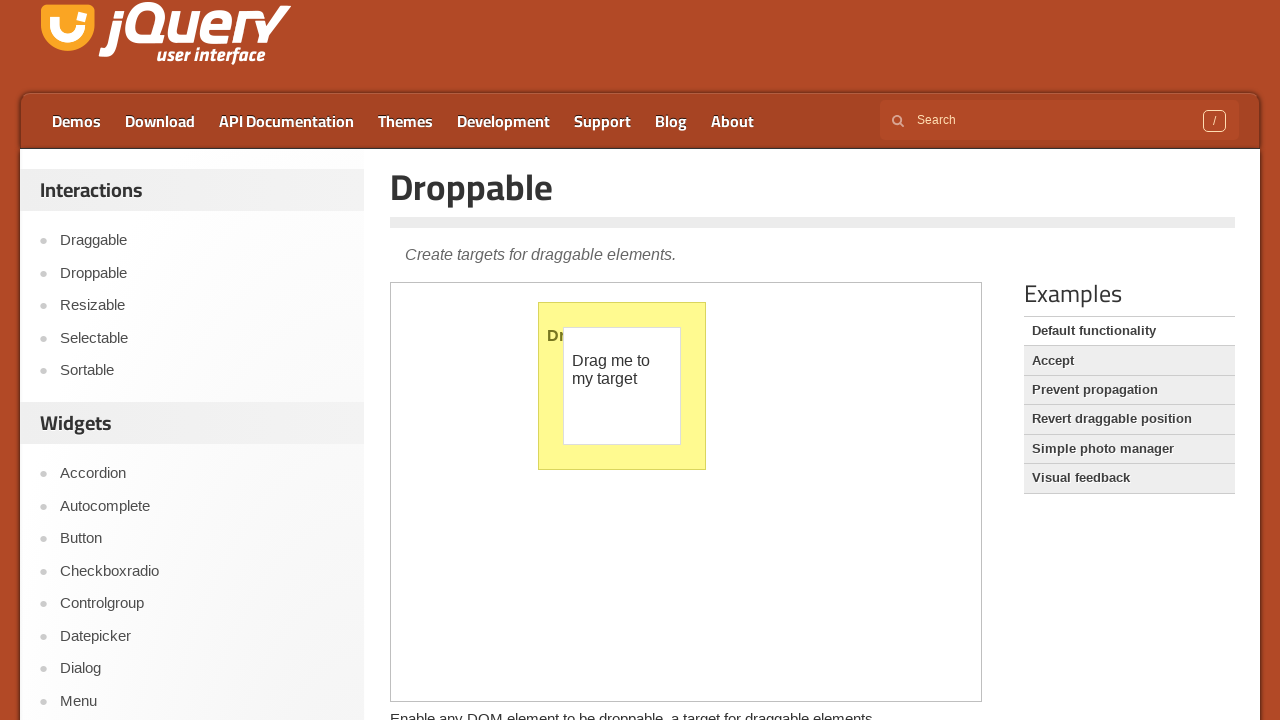

Clicked Button link to navigate to button demo page at (202, 539) on a:text('Button')
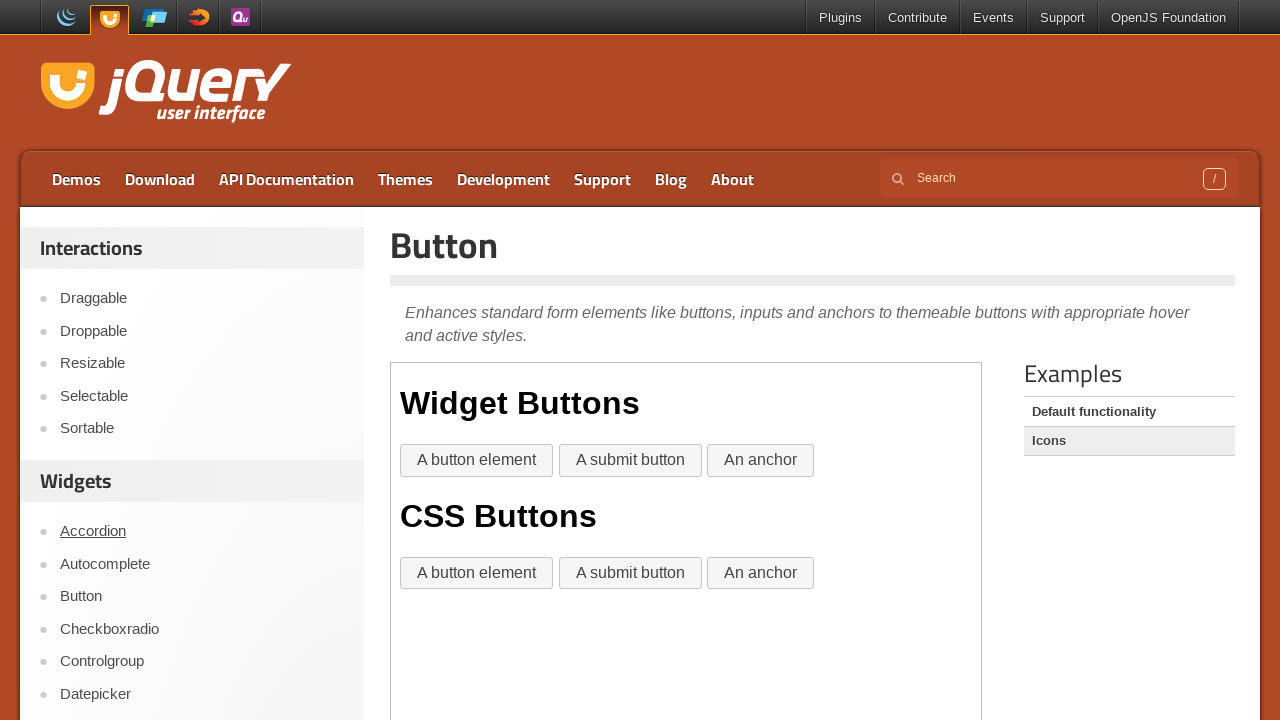

Scrolled down on the button demo page
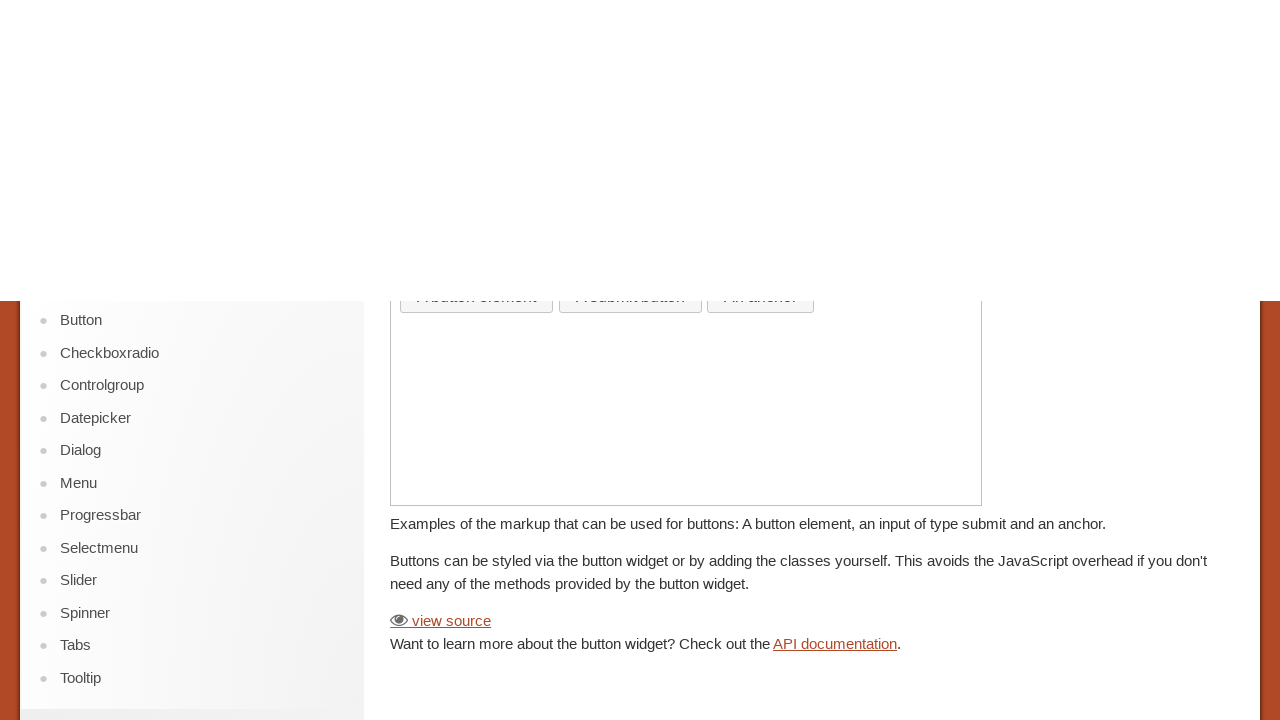

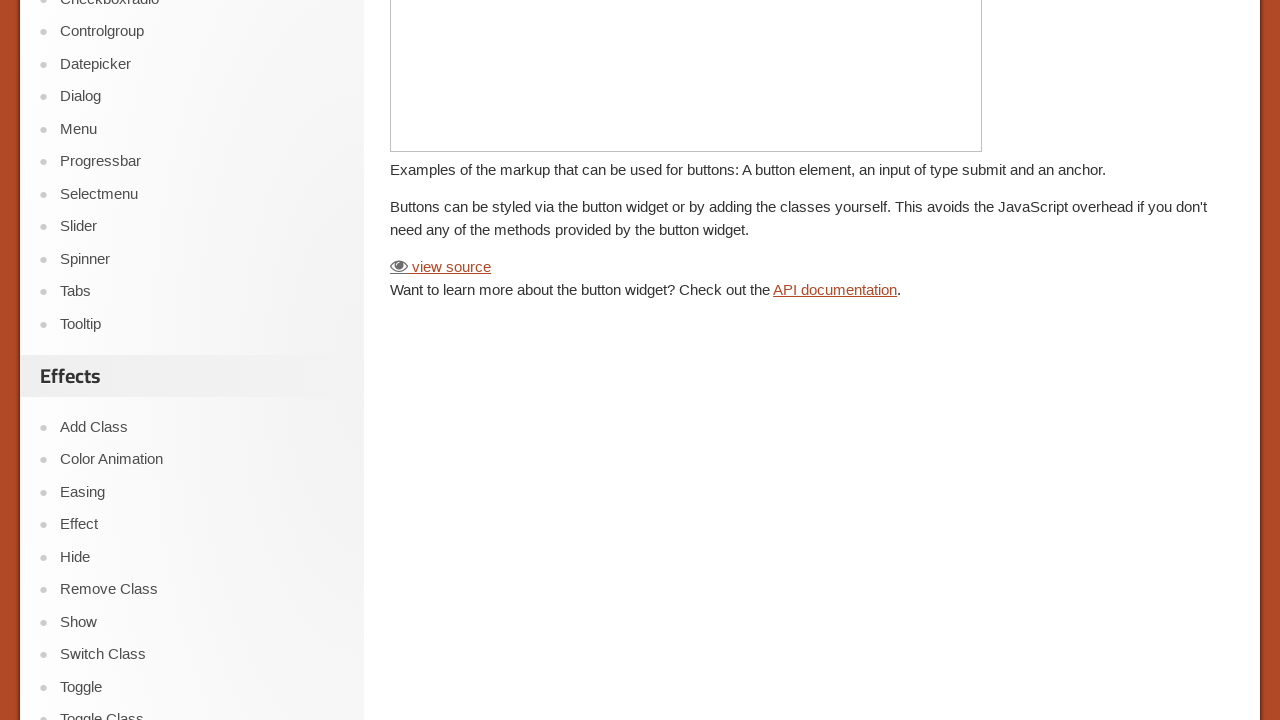